Tests various Playwright special locators on a practice form including checking checkboxes, selecting radio buttons, choosing dropdown options, filling password fields, submitting the form, and adding a product to cart.

Starting URL: https://rahulshettyacademy.com/angularpractice/

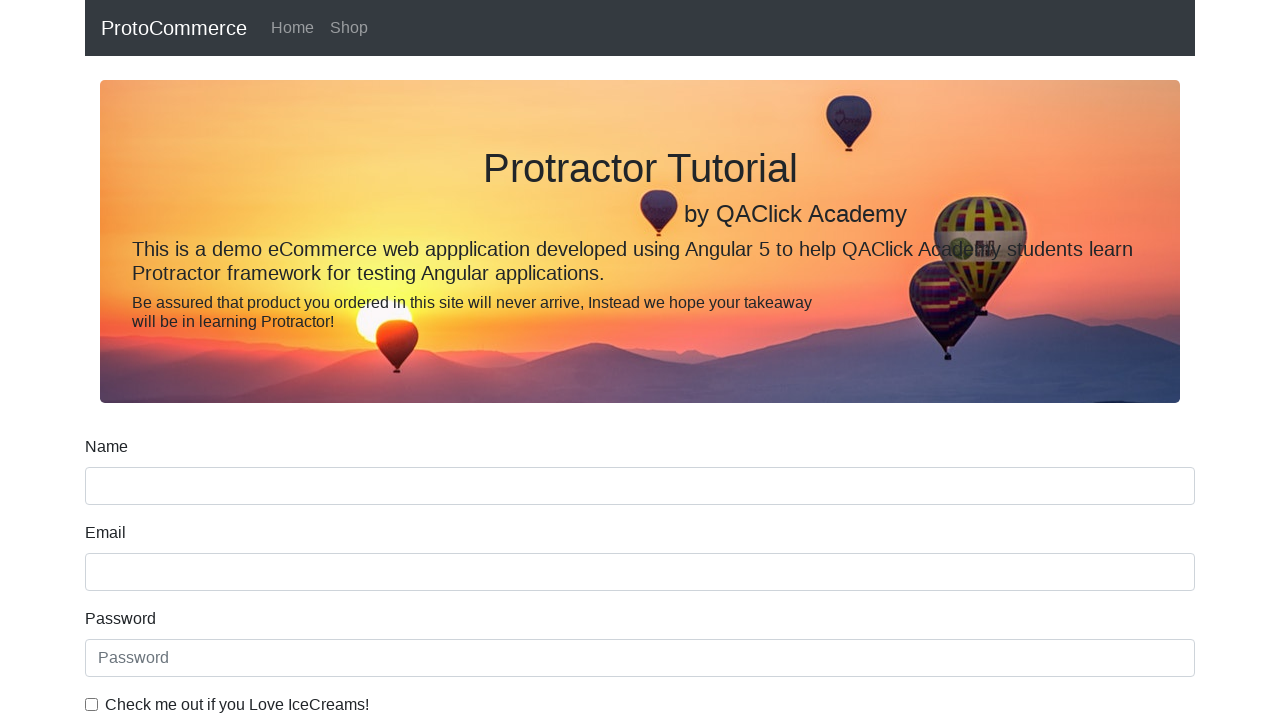

Checked the ice cream checkbox using label at (92, 704) on internal:label="Check me out if you Love IceCreams!"i
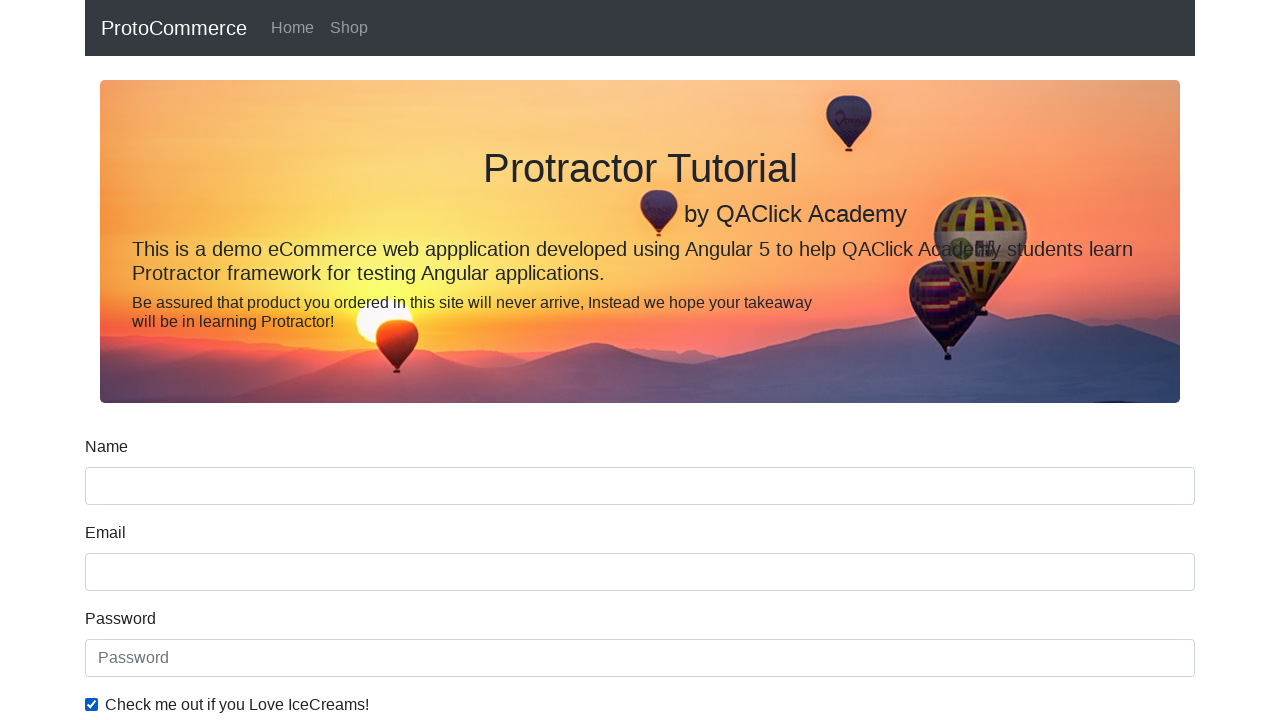

Selected the Employed radio button at (326, 360) on internal:label="Employed"i
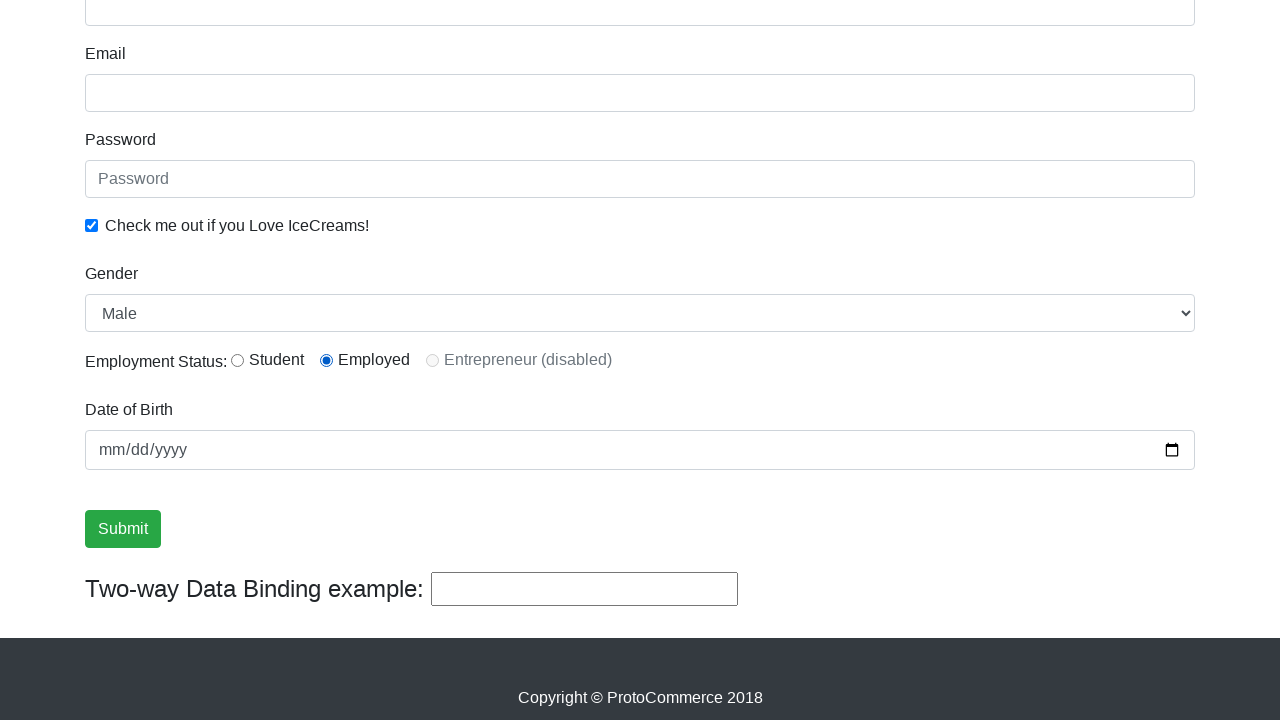

Selected Female from Gender dropdown on internal:label="Gender"i
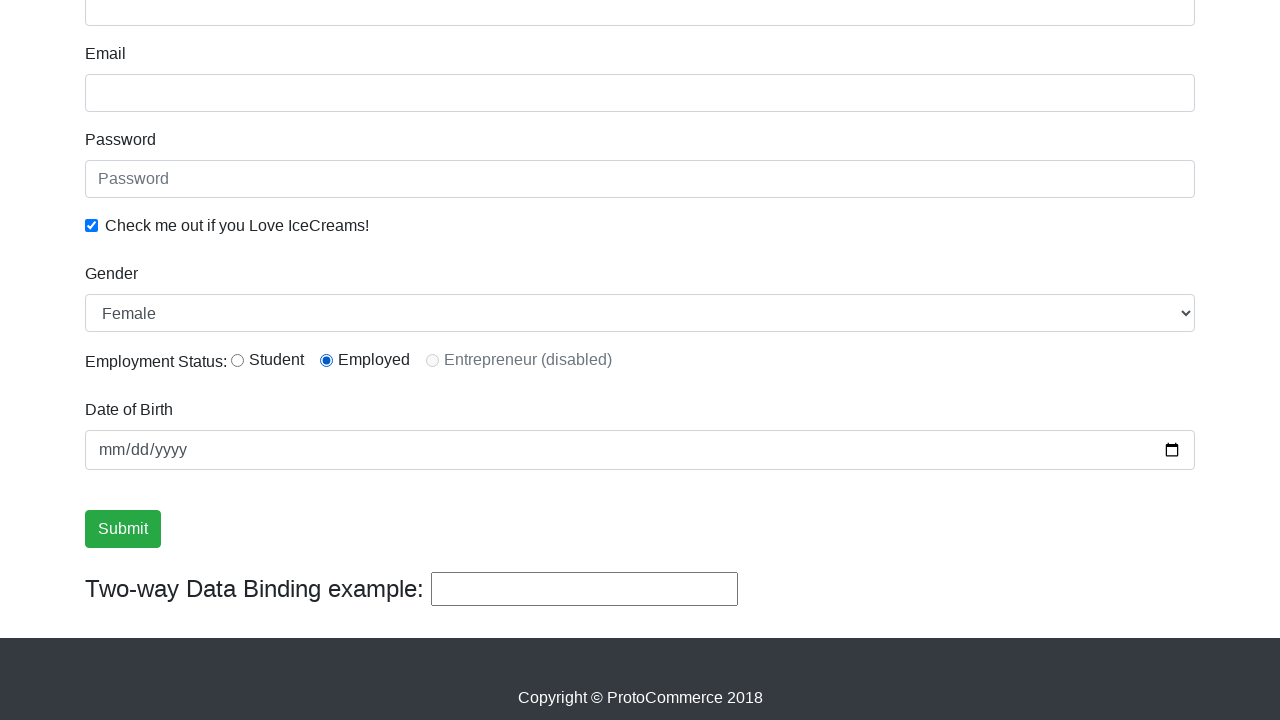

Filled password field with secure password on internal:label="Password"i
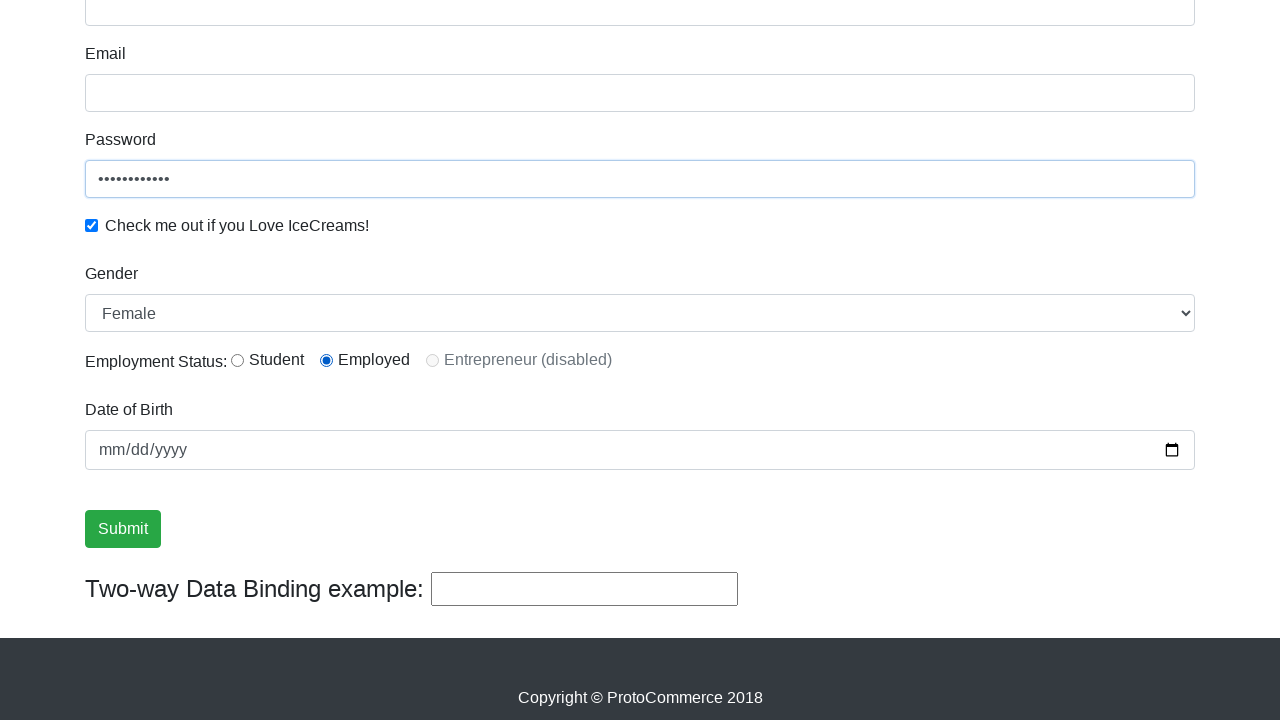

Clicked Submit button to submit the form at (123, 529) on internal:role=button[name="Submit"i]
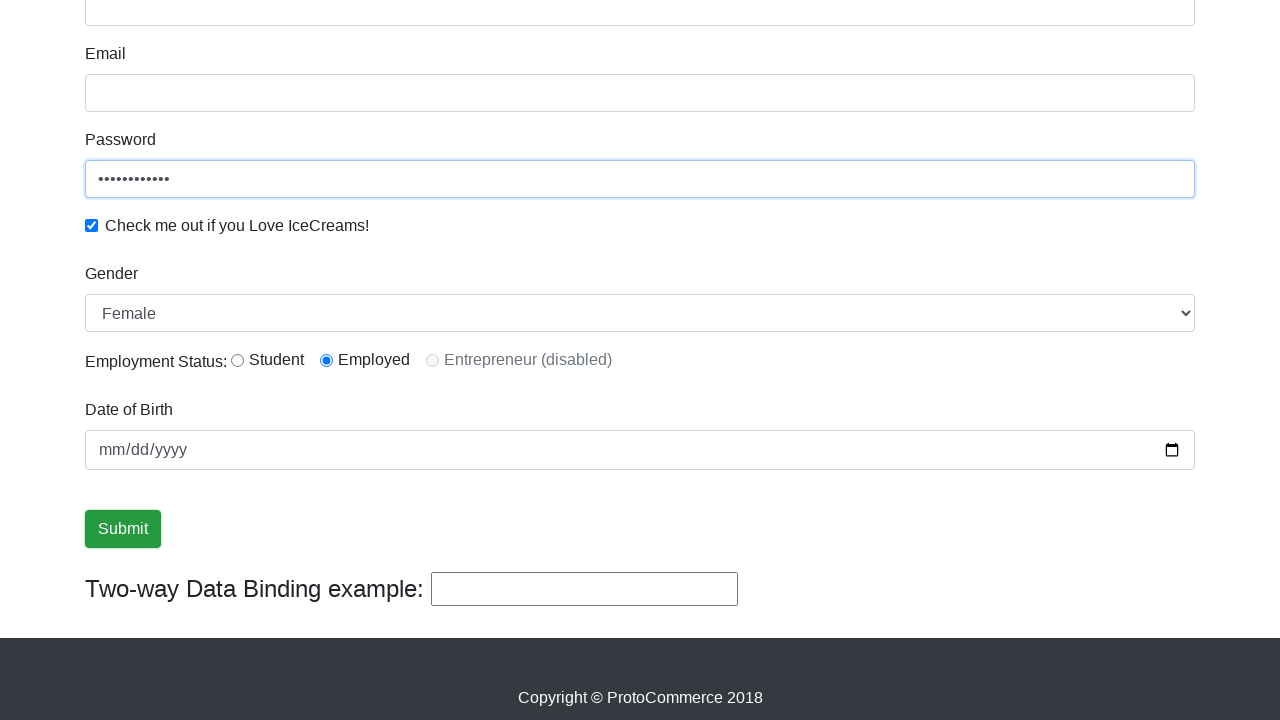

Clicked on the success message confirmation at (640, 360) on internal:text="Success! The Form has been submitted successfully!."i
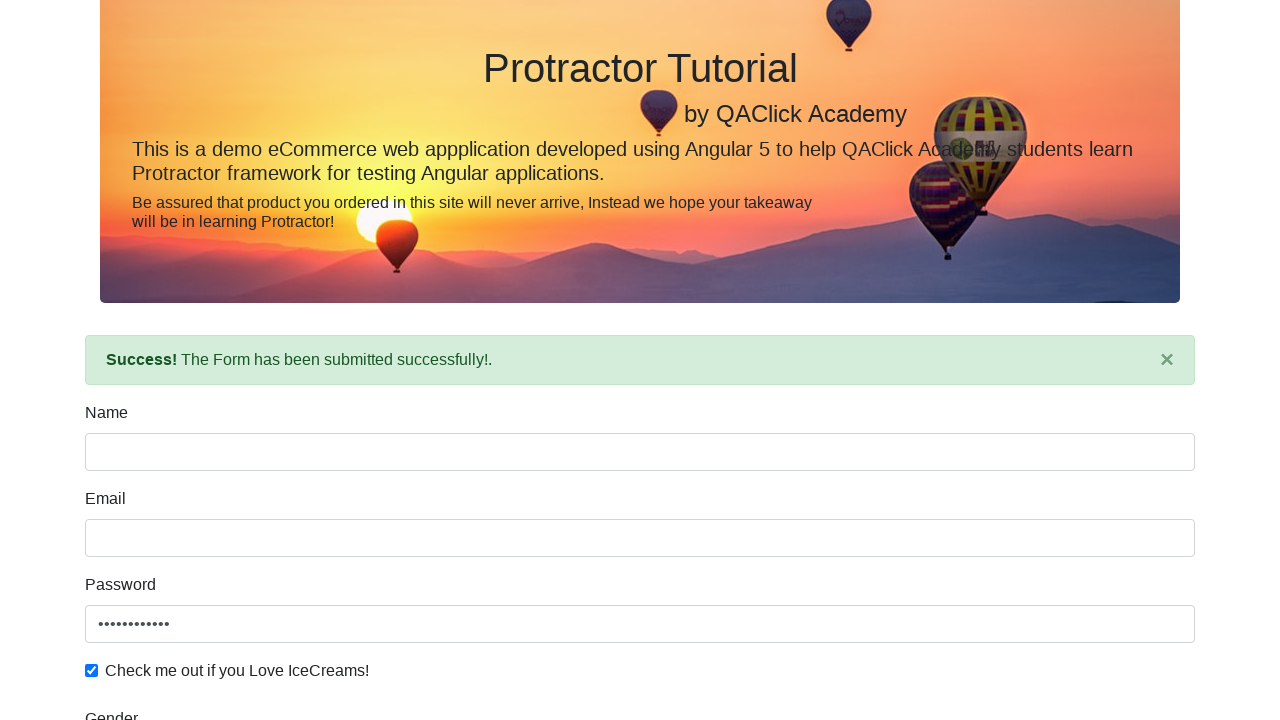

Navigated to Shop page via Shop link at (349, 28) on internal:role=link[name="Shop"i]
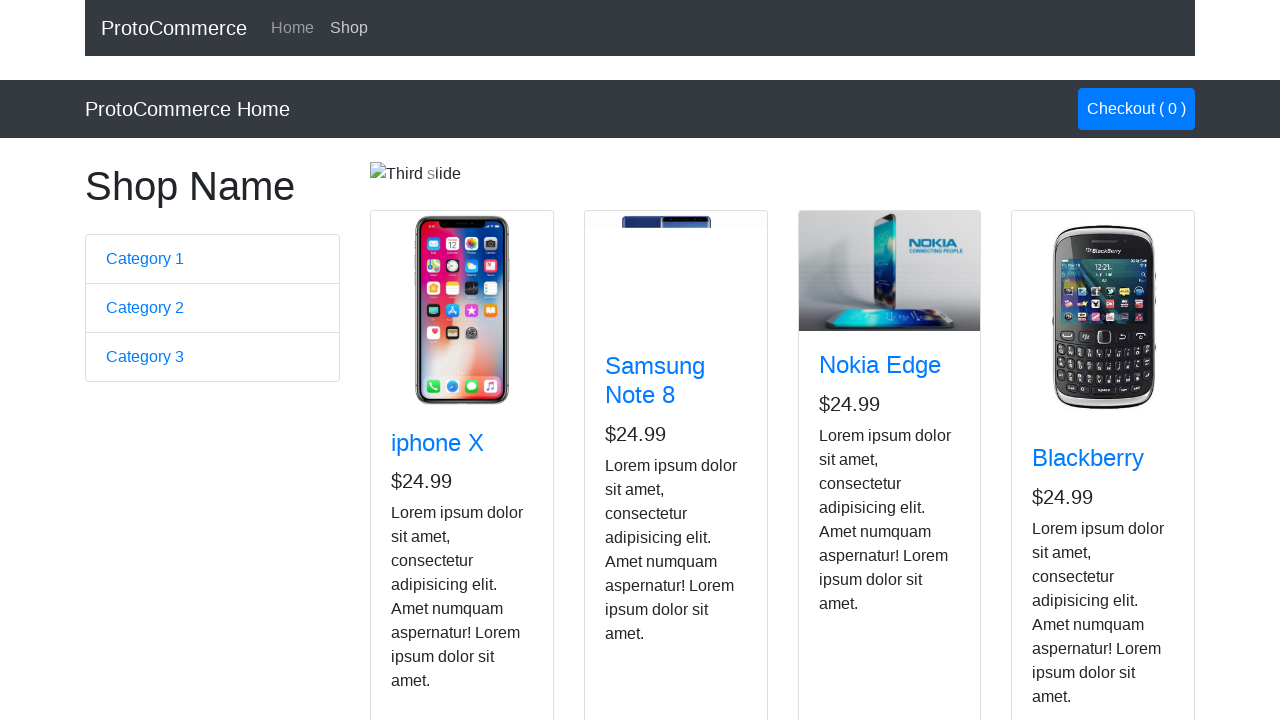

Added Nokia Edge product to cart by clicking its button at (854, 528) on app-card >> internal:has-text="Nokia Edge"i >> internal:role=button
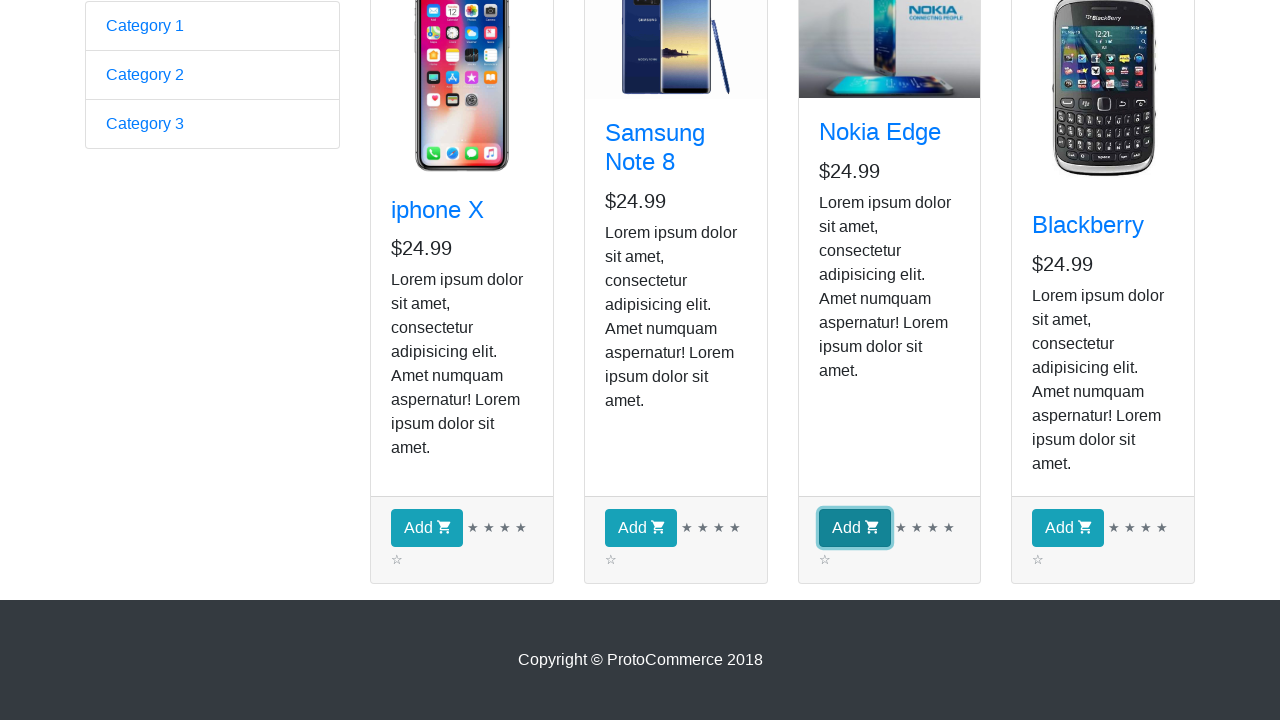

Waited for cart action to complete
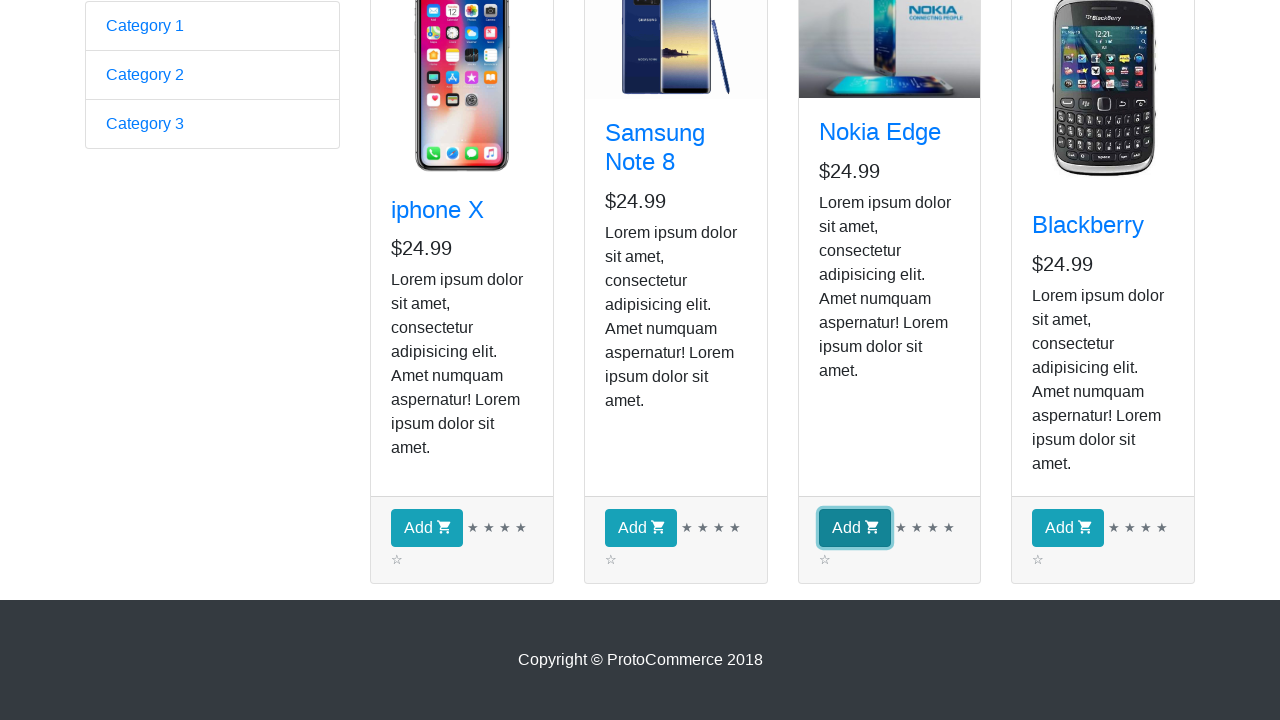

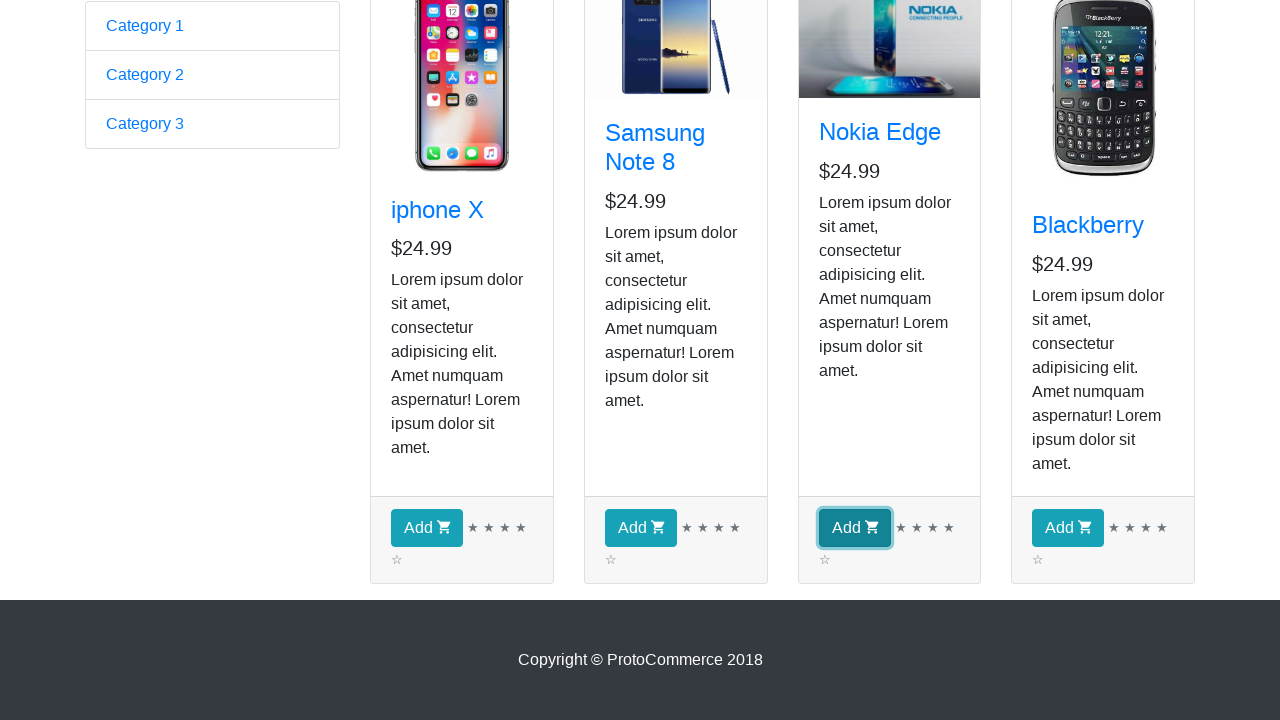